Tests dynamically loaded page elements (Example 2) where element is rendered after the fact, clicking Start and waiting for Hello World text to appear

Starting URL: http://the-internet.herokuapp.com/dynamic_loading

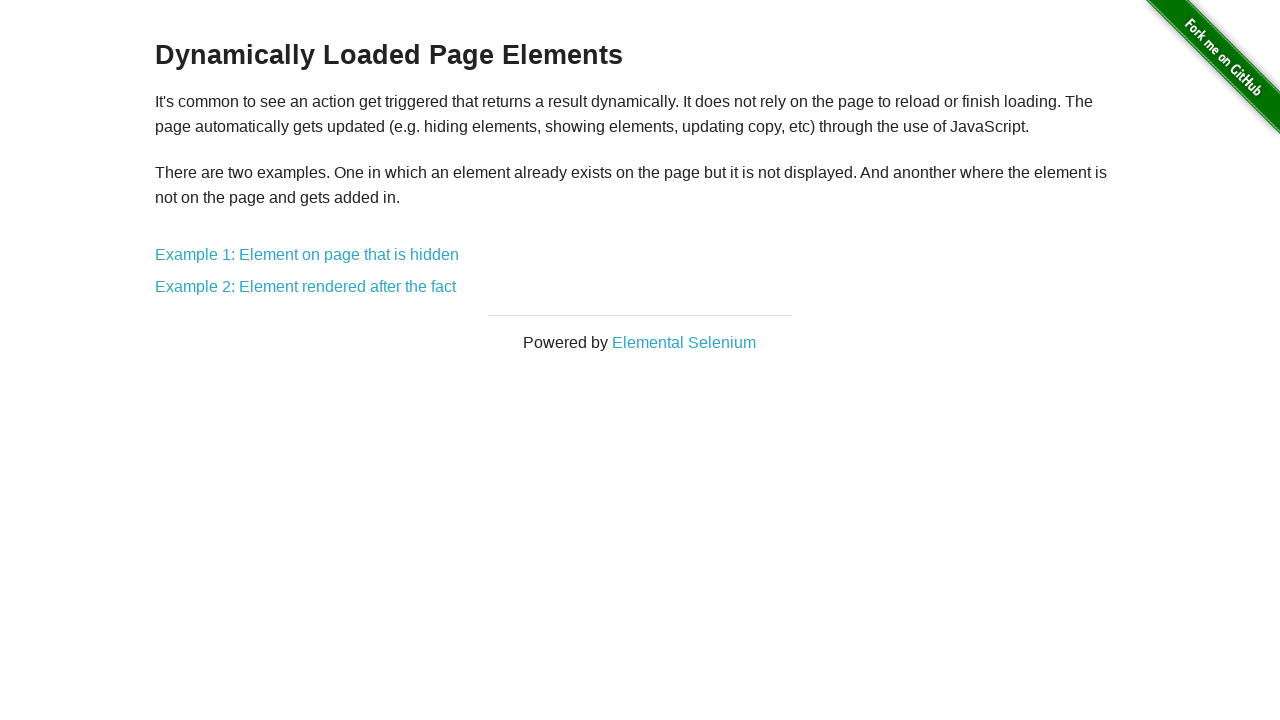

Clicked on 'Example 2: Element rendered after the fact' link at (306, 287) on a:text('Example 2: Element rendered after the fact')
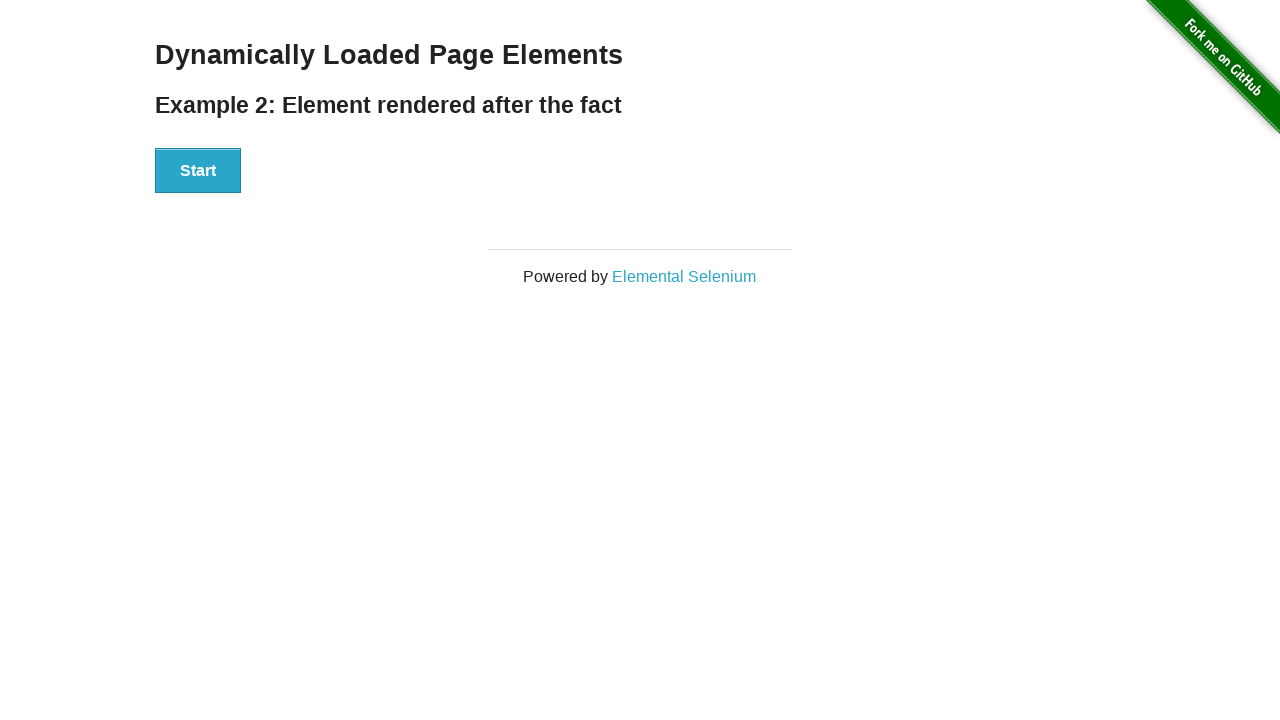

Clicked Start button at (198, 171) on button:text('Start')
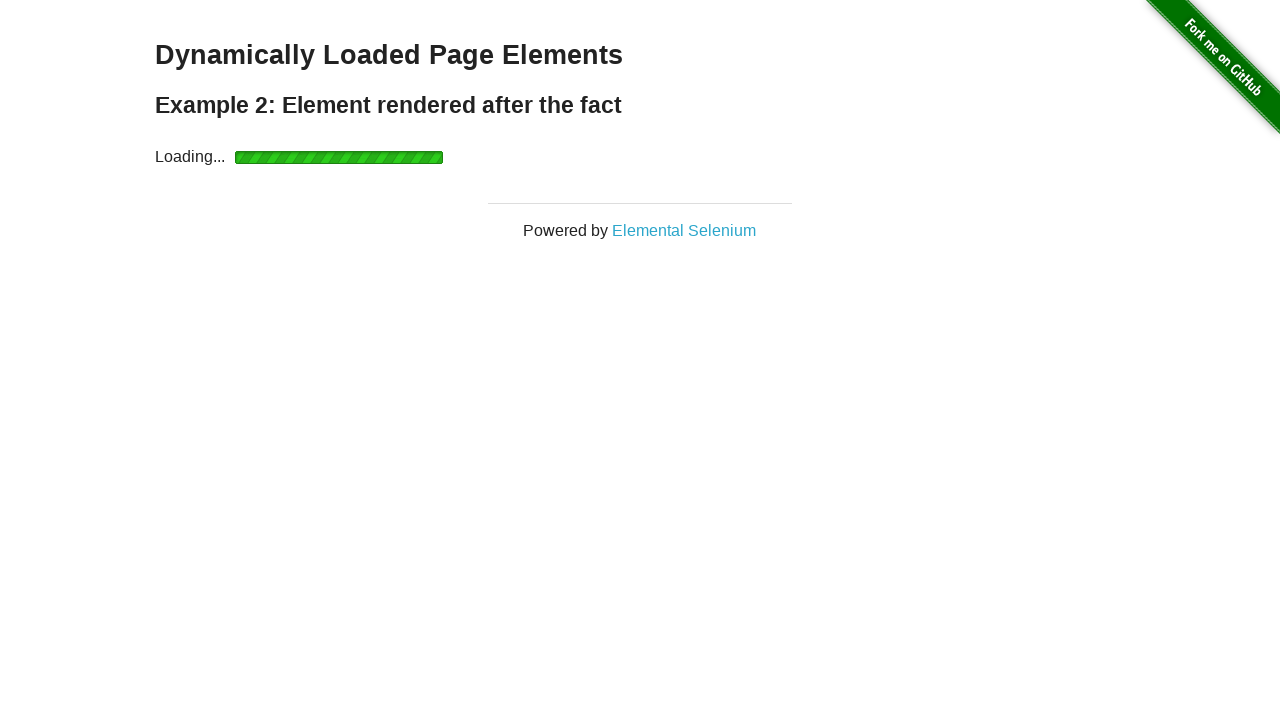

Hello World text appeared after waiting for dynamic element
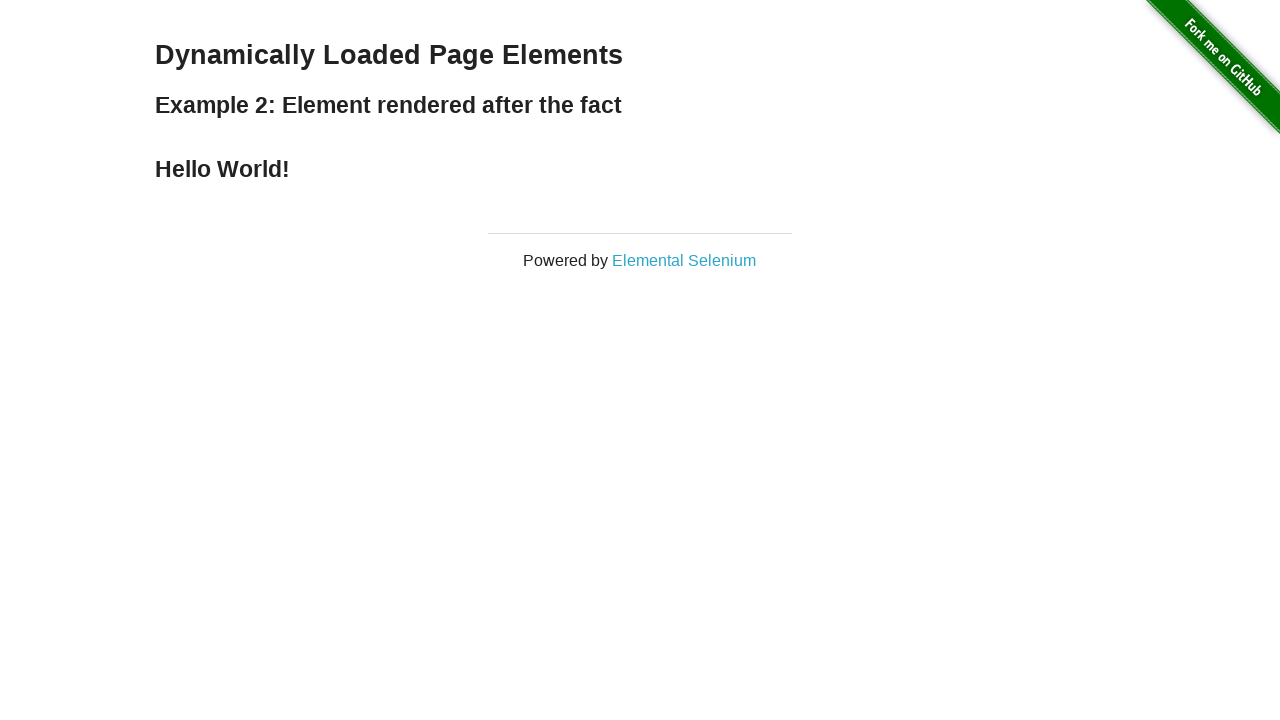

Retrieved text content from finish element
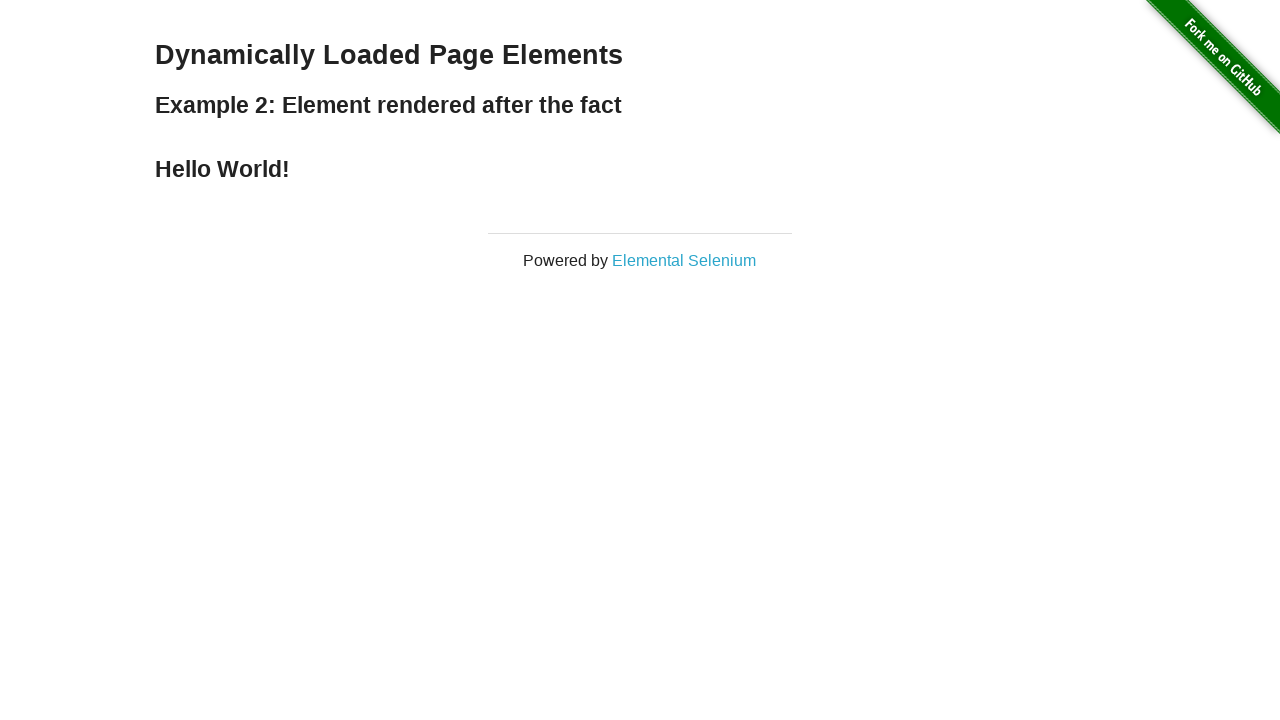

Assertion passed: text content is 'Hello World!'
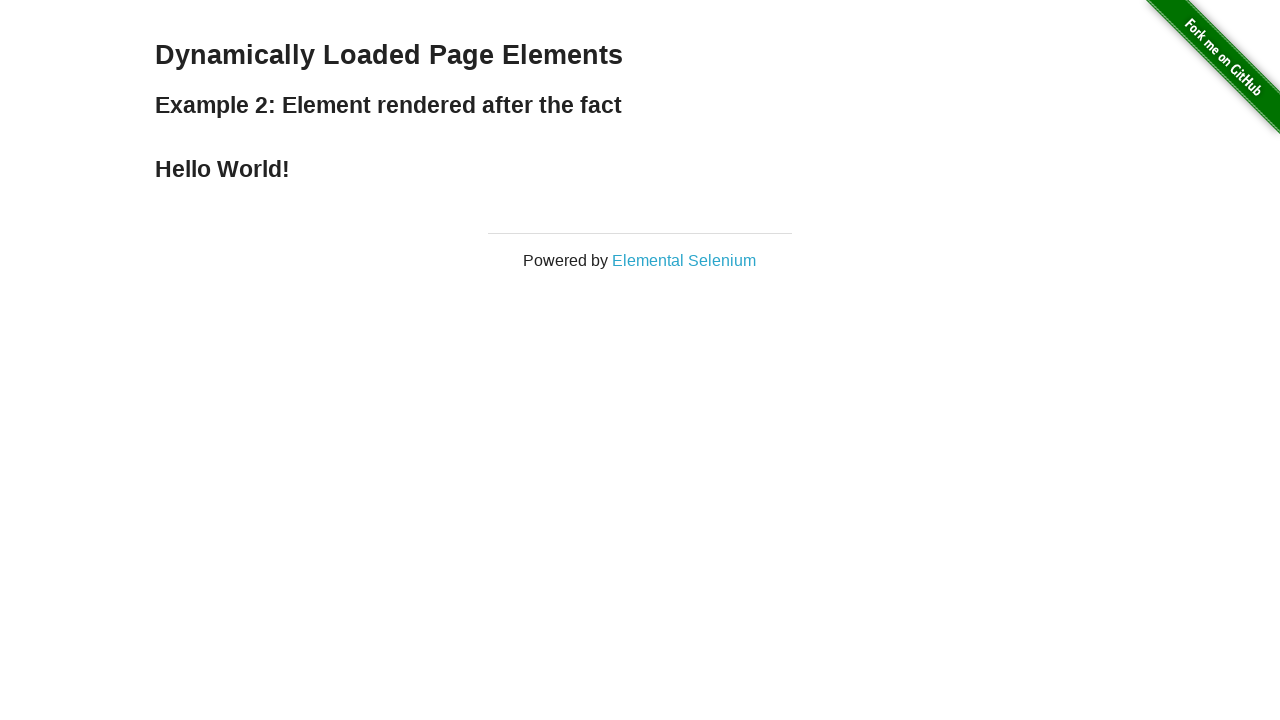

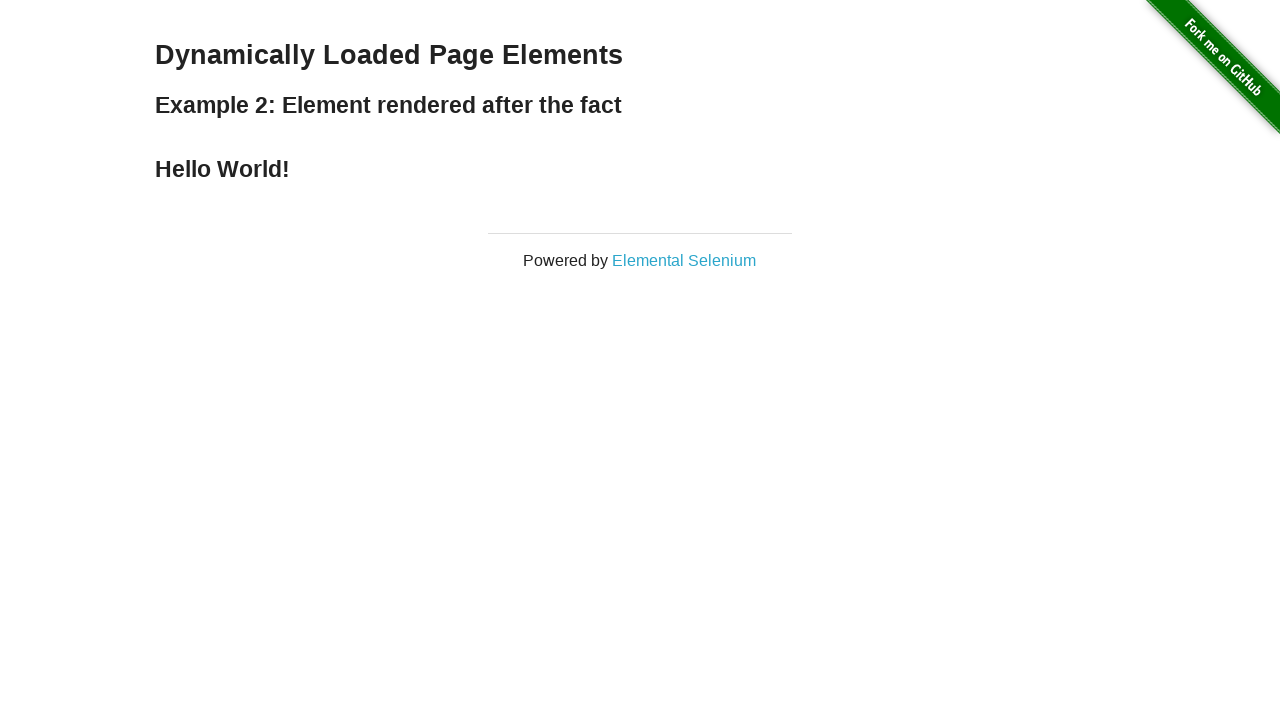